Tests dynamic control removal by clicking the Remove button and verifying that the checkbox disappears from the page

Starting URL: https://the-internet.herokuapp.com/dynamic_controls

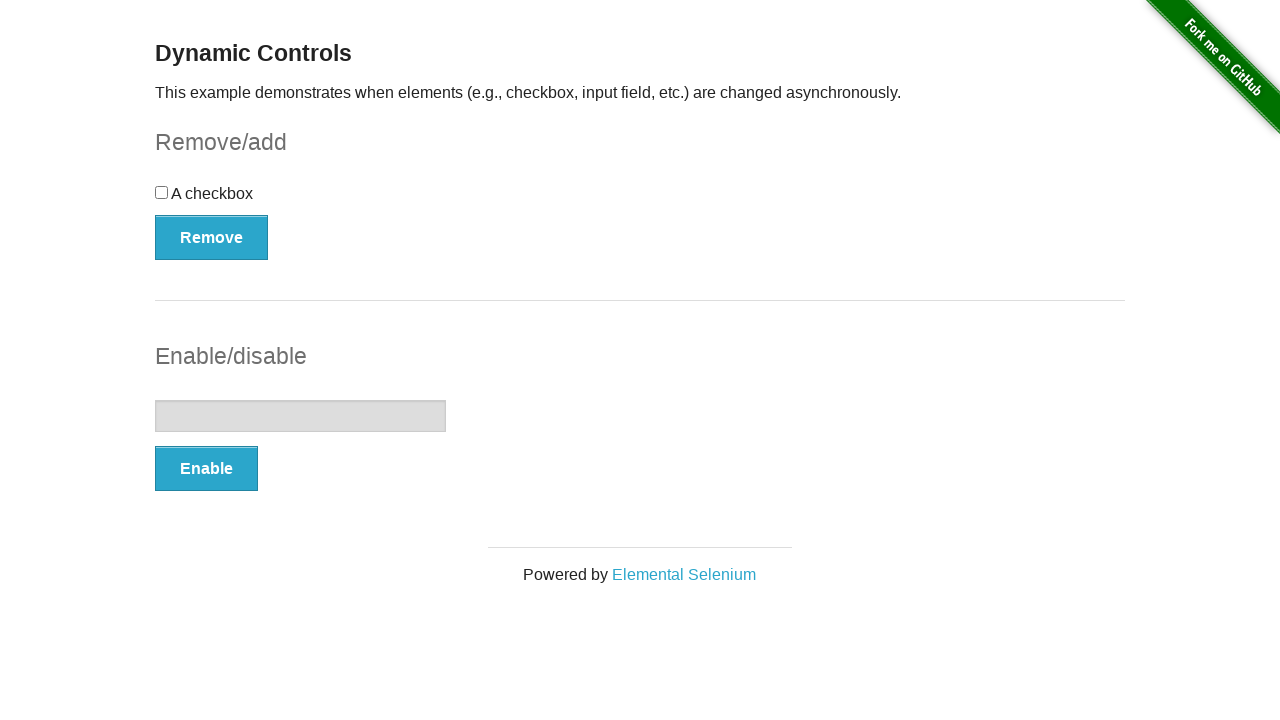

Navigated to dynamic controls page
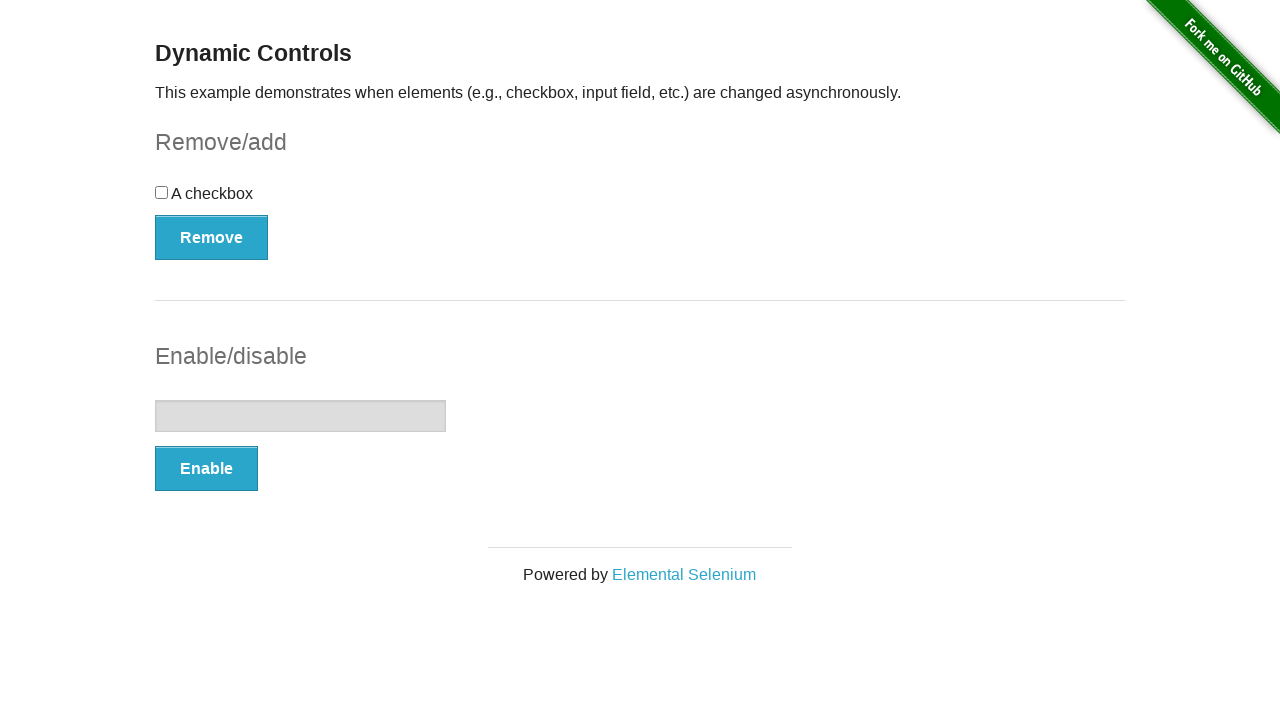

Clicked the Remove button to trigger checkbox removal at (212, 237) on xpath=//form//button[contains(text(),'Remove')]
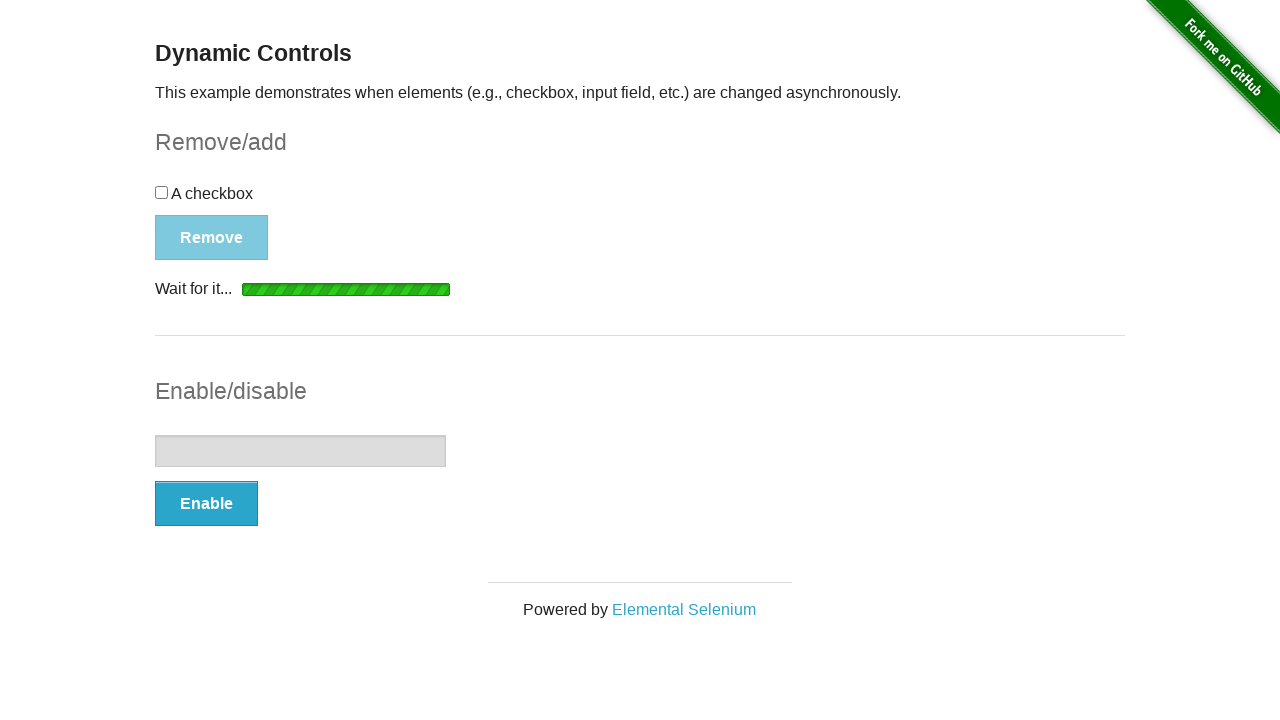

Verified that the checkbox has disappeared from the page
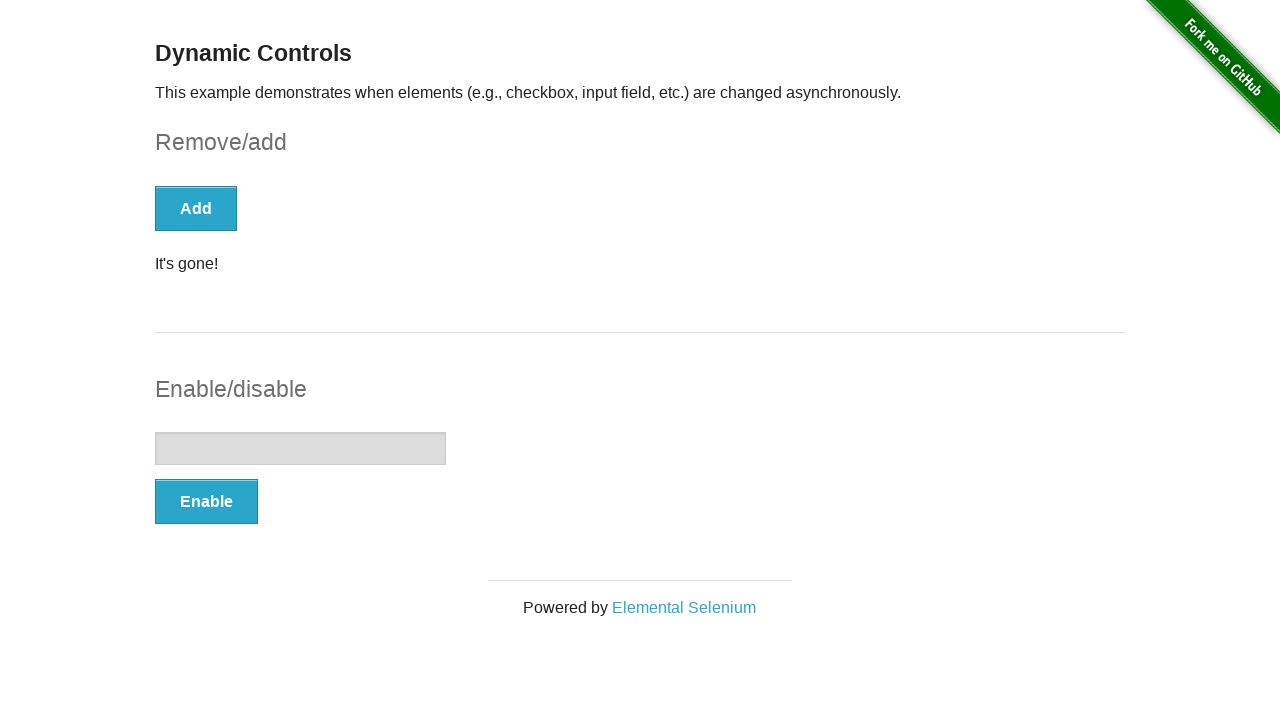

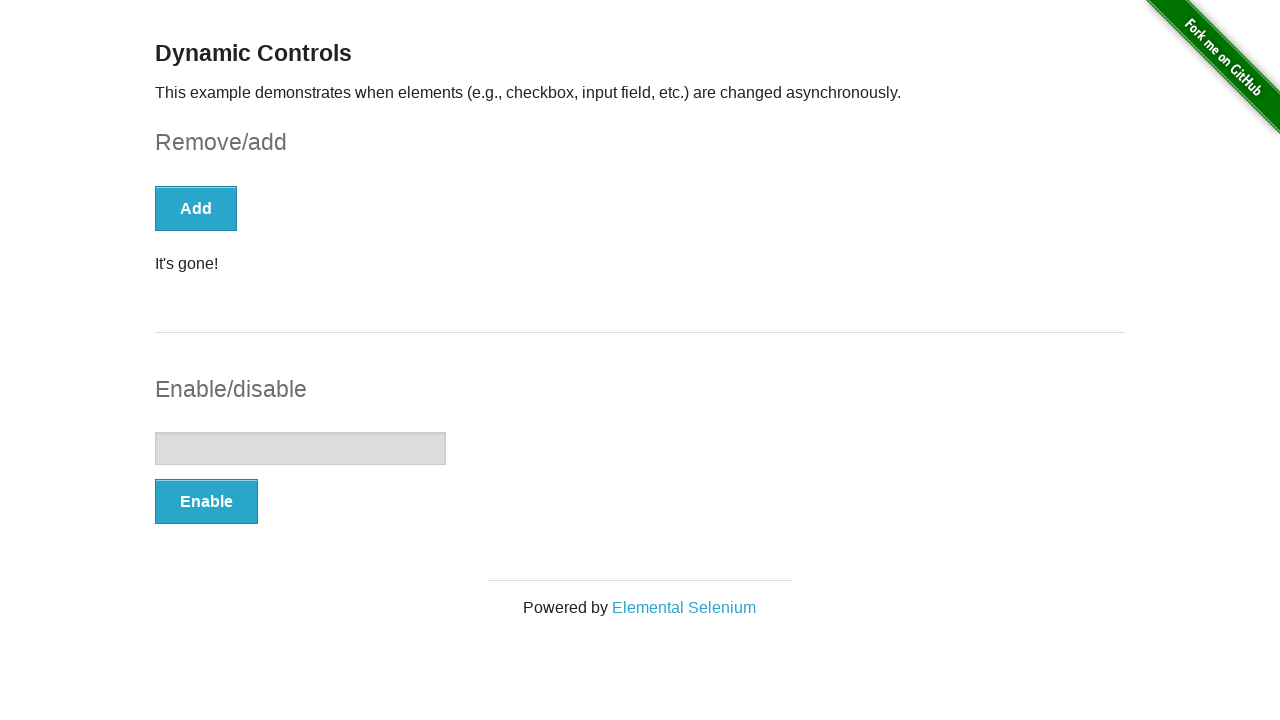